Opens a webpage, then opens a new browser tab with a different URL and switches to it

Starting URL: https://demoqa.com/slider

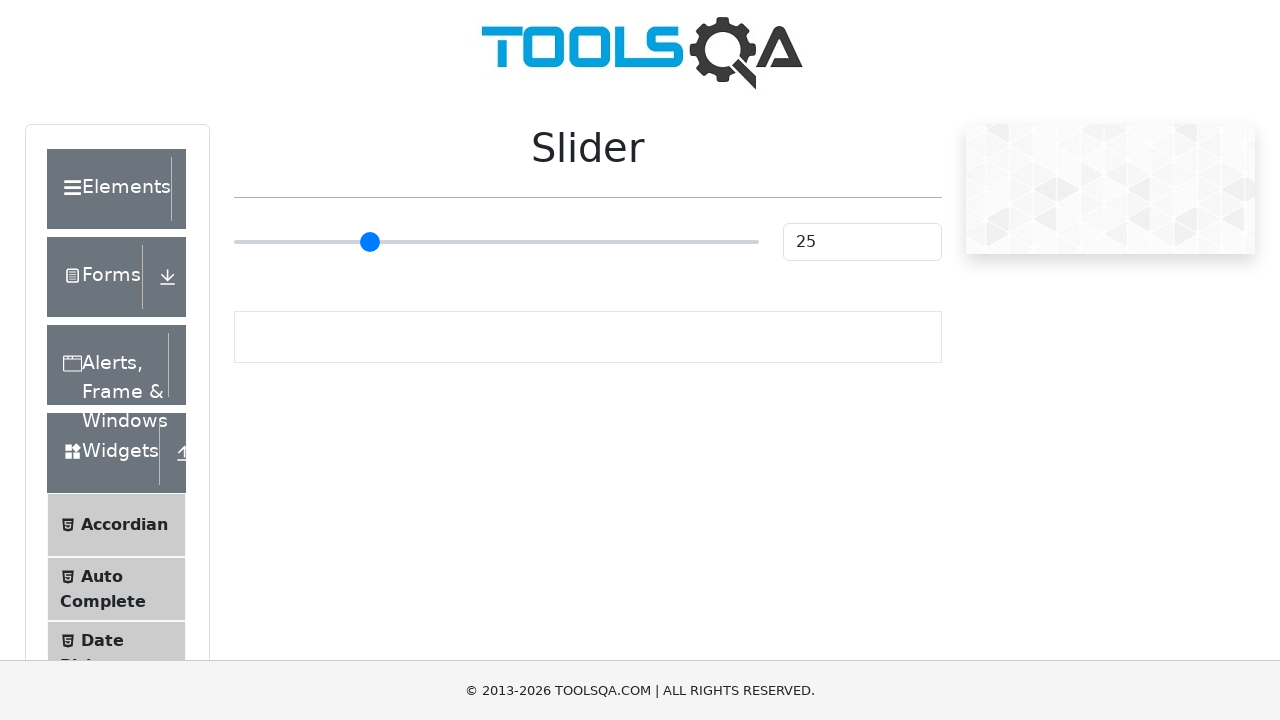

Opened a new browser tab
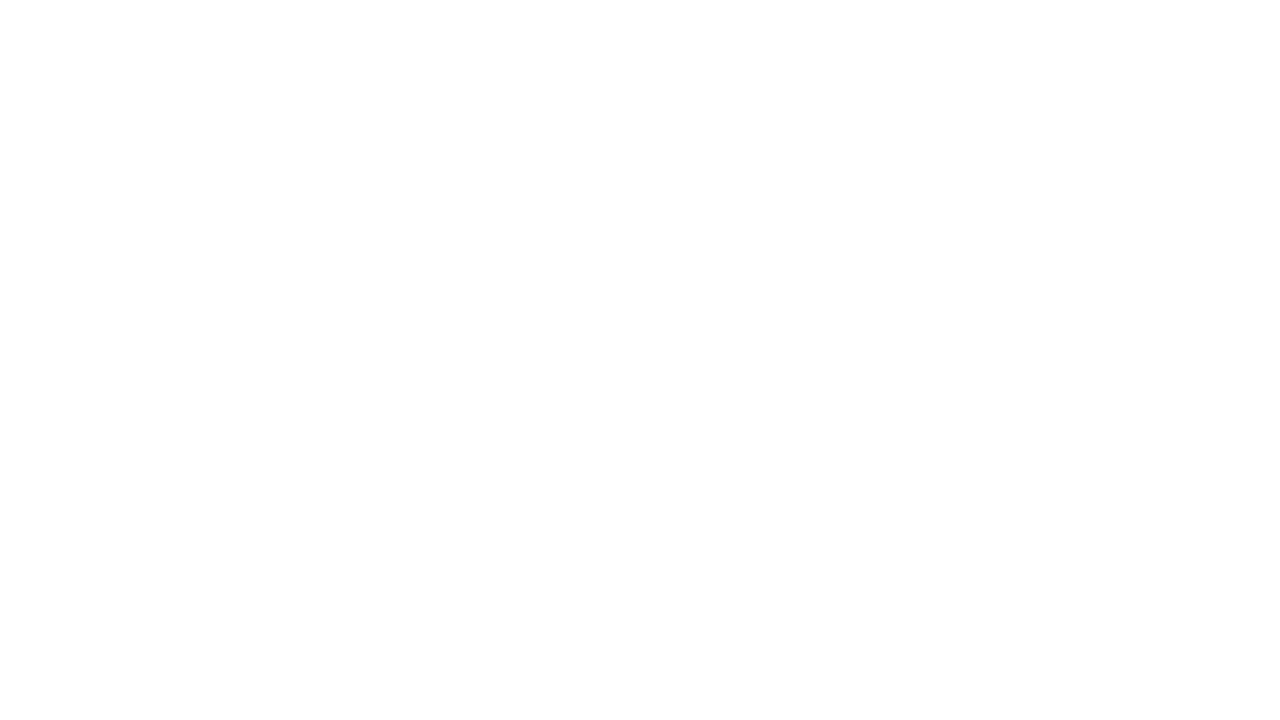

Navigated to Flipkart homepage in new tab
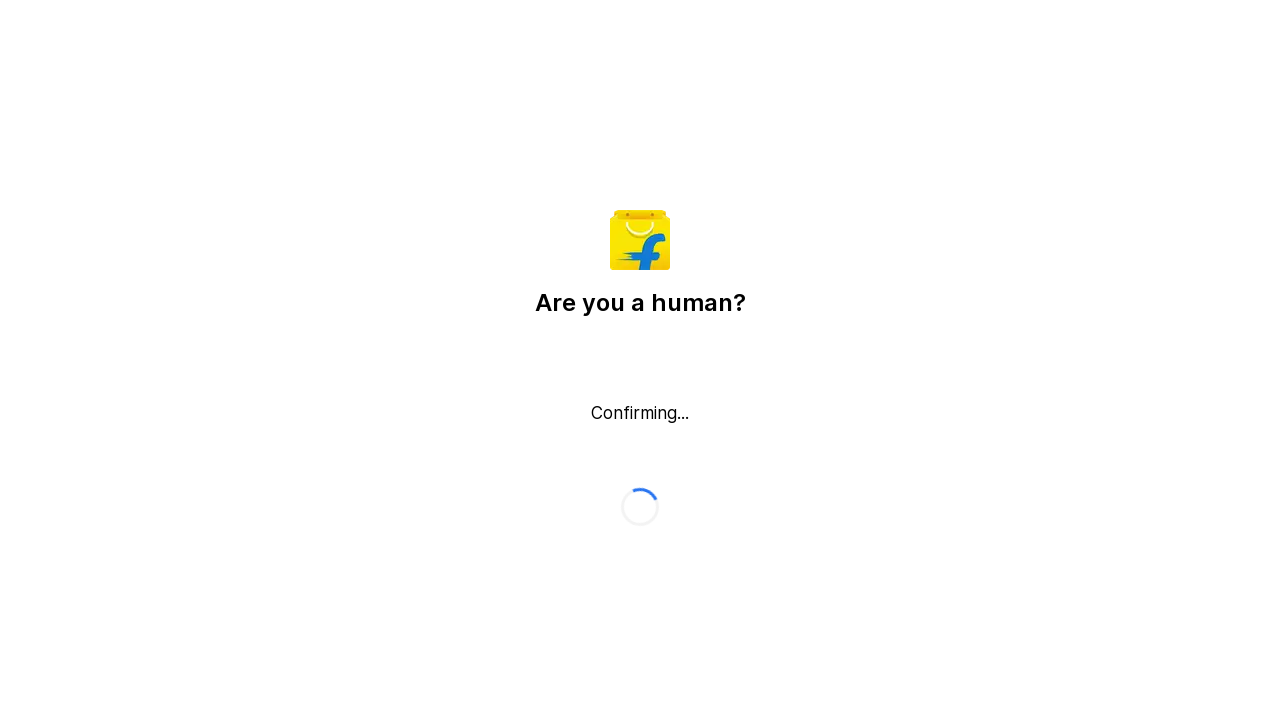

Switched focus to new tab with Flipkart
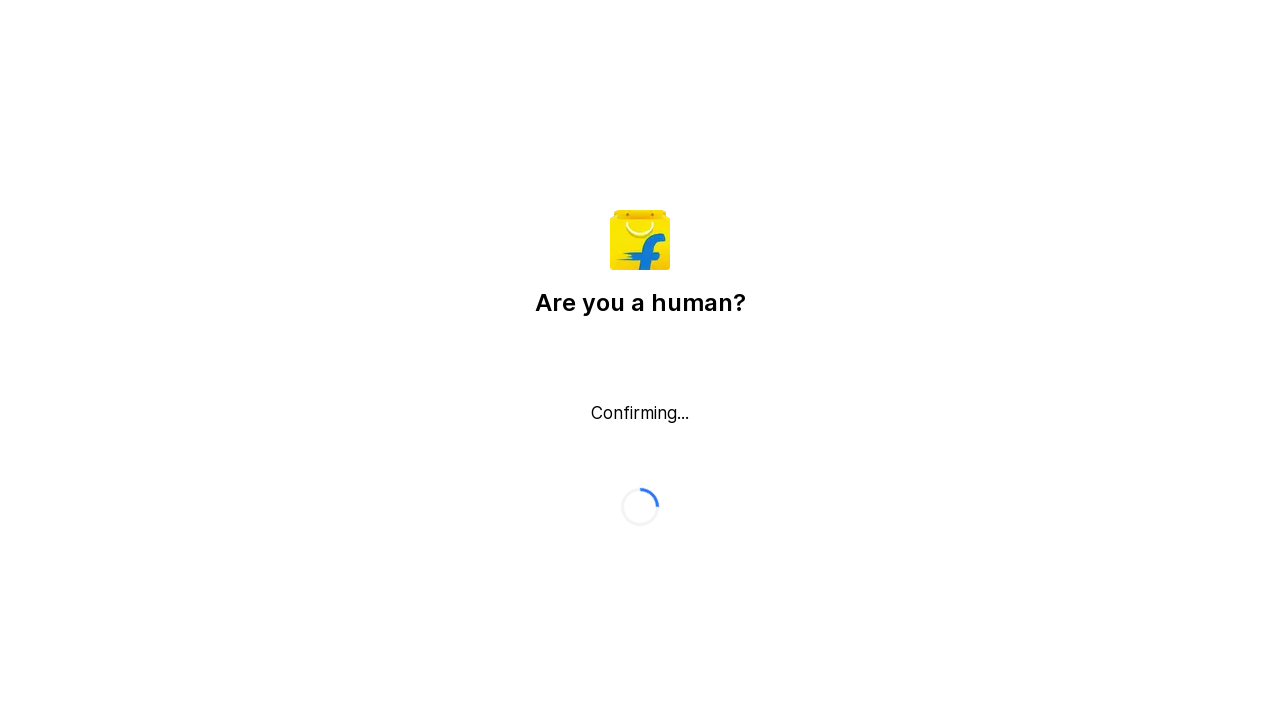

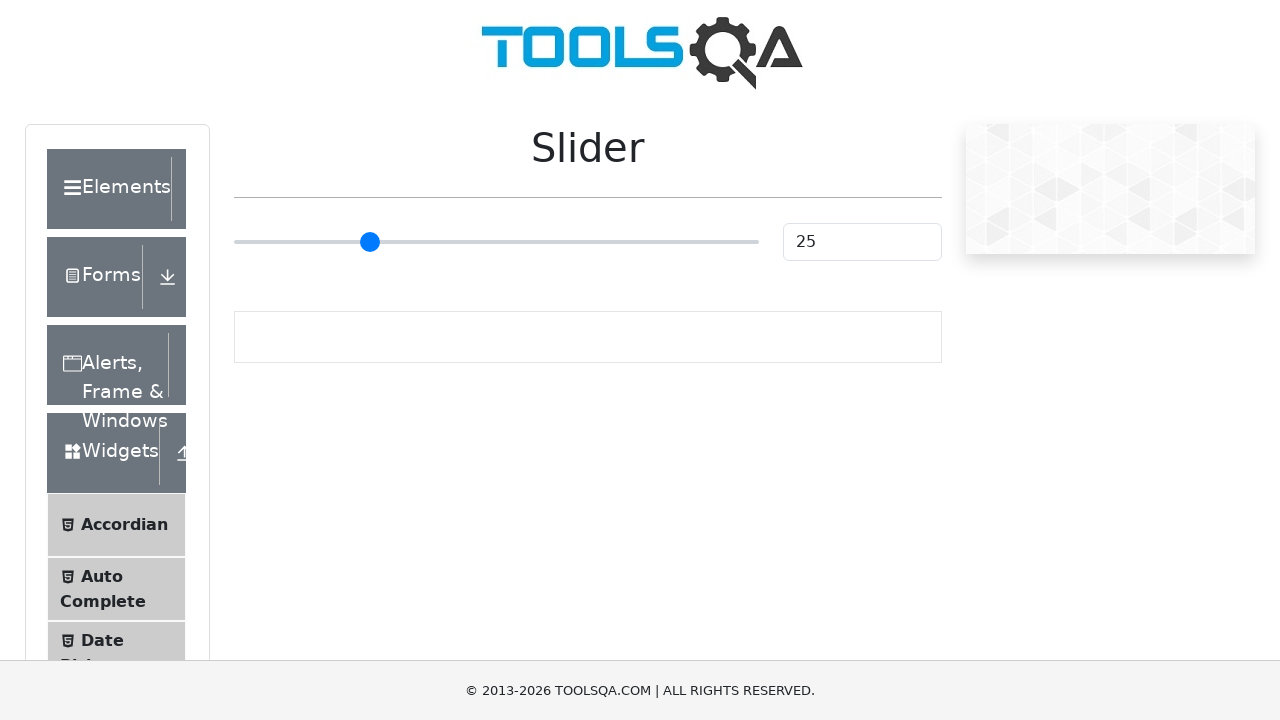